Tests adding specific grocery items (Cucumber, Brocolli, Beetroot) to cart by iterating through product list and clicking add buttons for matching items

Starting URL: https://rahulshettyacademy.com/seleniumPractise/

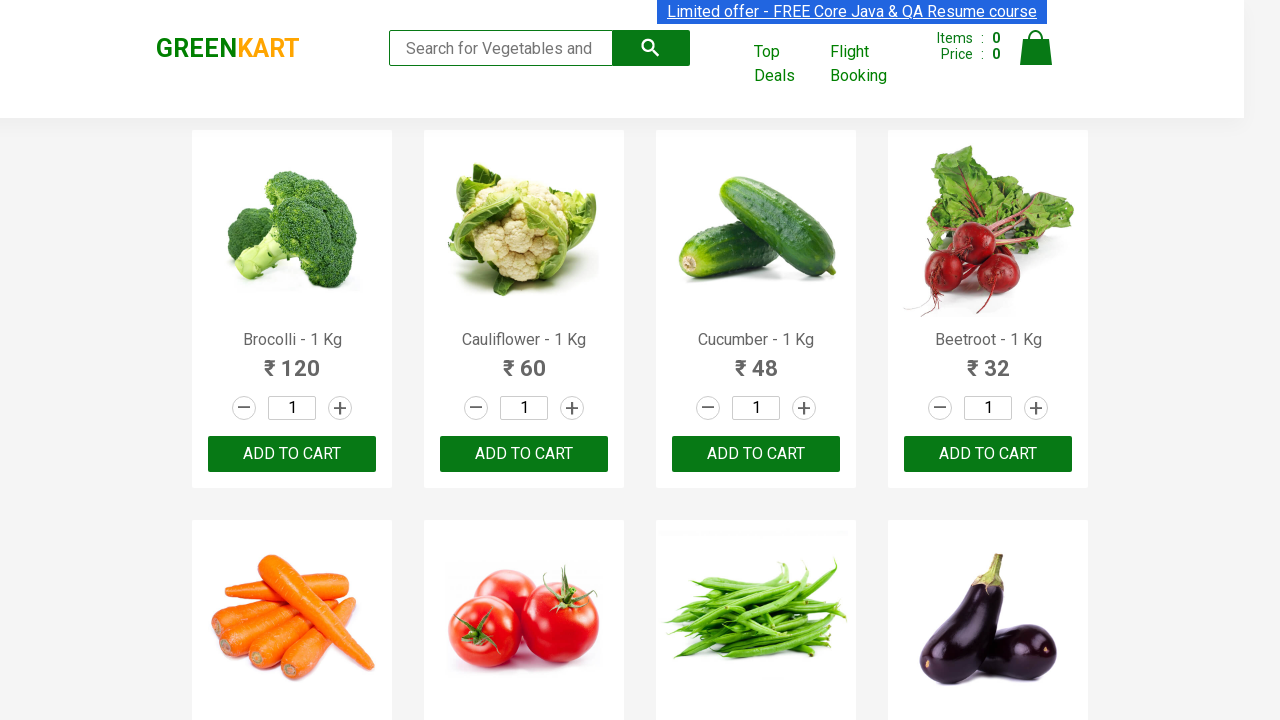

Waited for product list to load on Rahul Shetty's Grocery Store
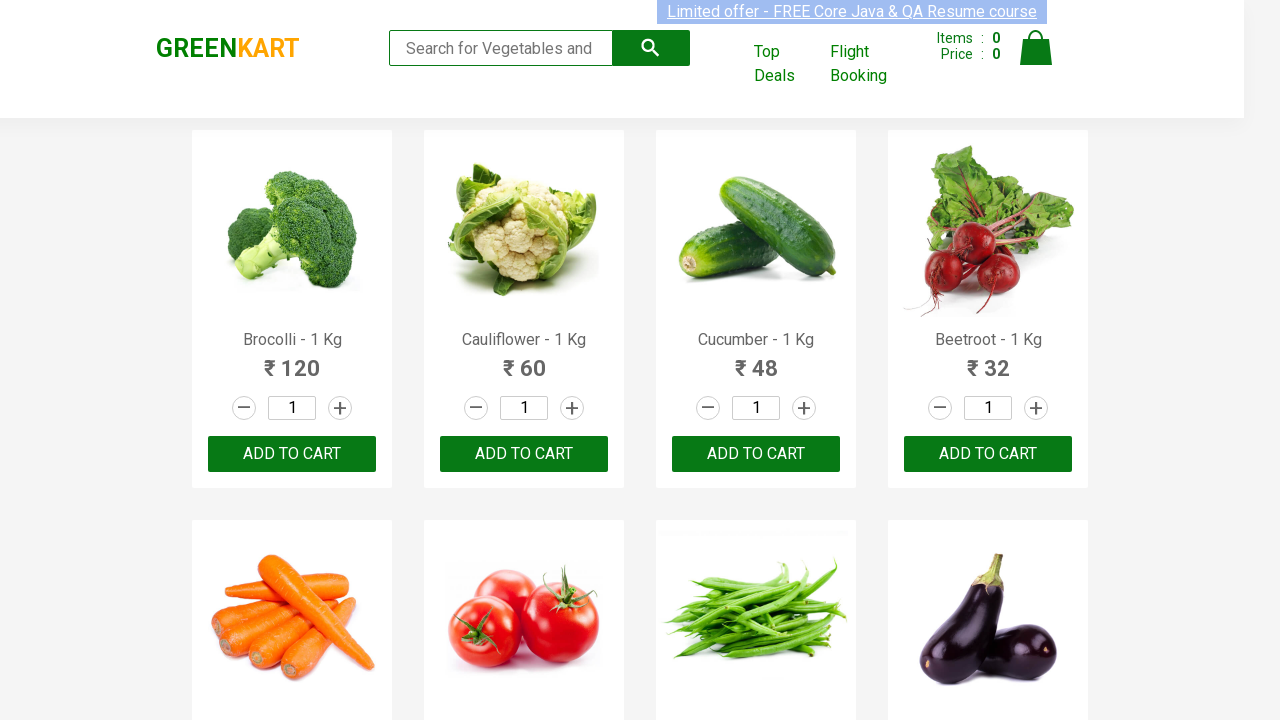

Retrieved all product names from the product list
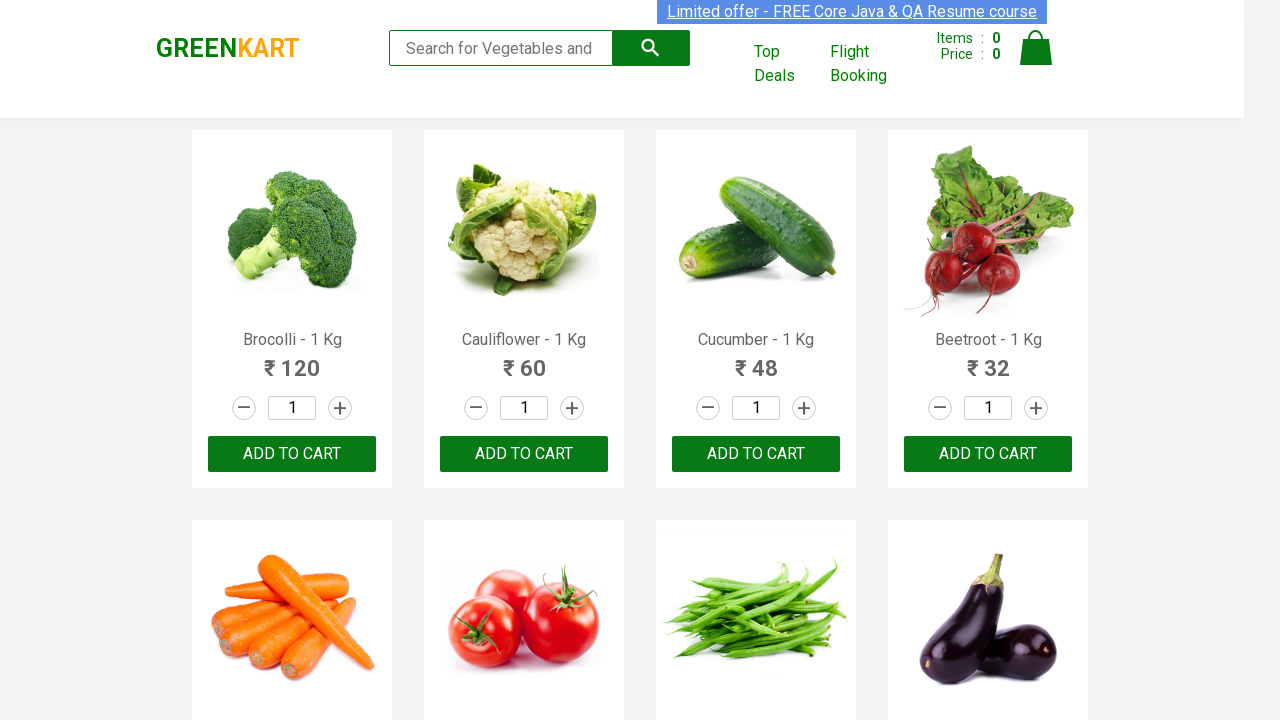

Clicked 'Add to Cart' button for Brocolli at (292, 454) on xpath=//div[@class='product-action']/button >> nth=0
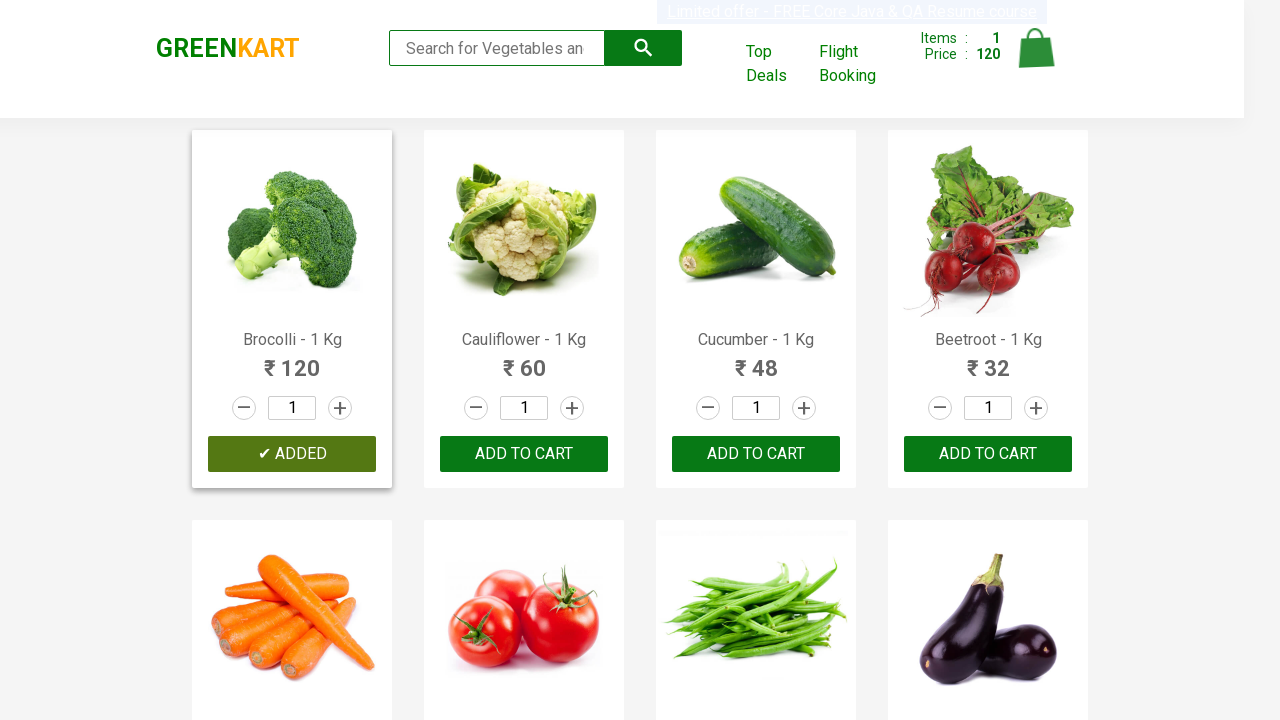

Clicked 'Add to Cart' button for Cucumber at (756, 454) on xpath=//div[@class='product-action']/button >> nth=2
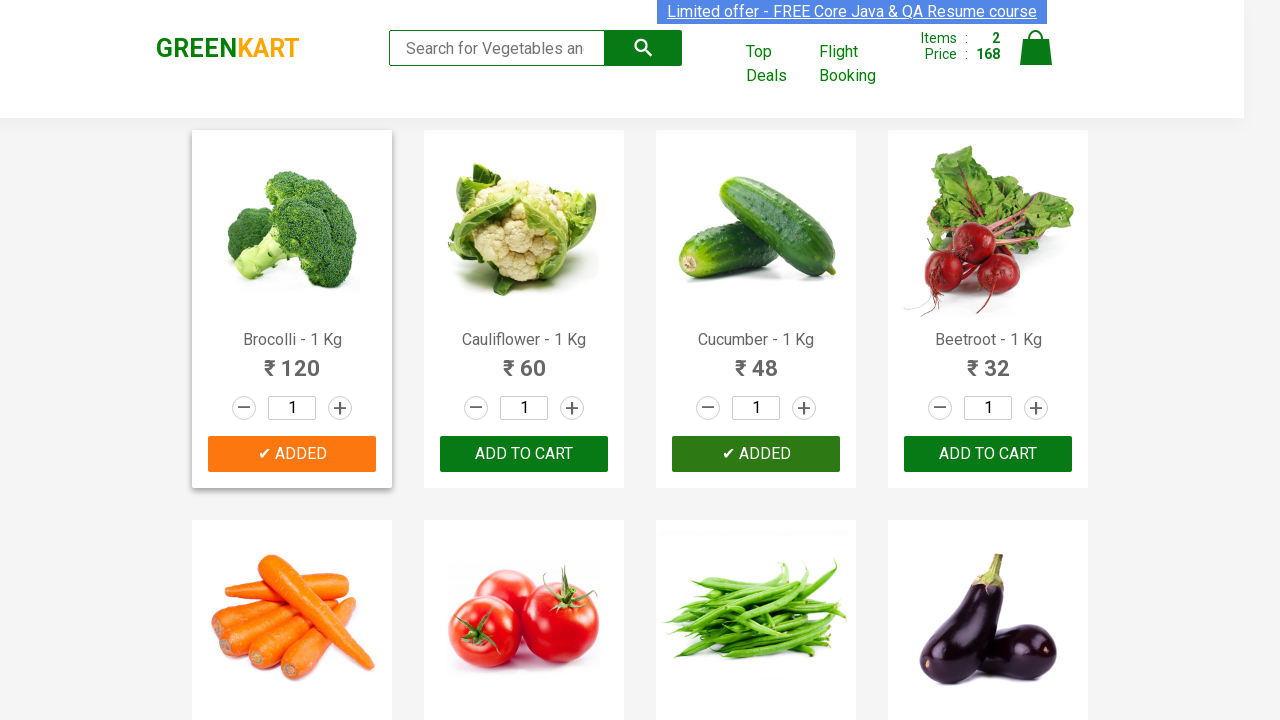

Clicked 'Add to Cart' button for Beetroot at (988, 454) on xpath=//div[@class='product-action']/button >> nth=3
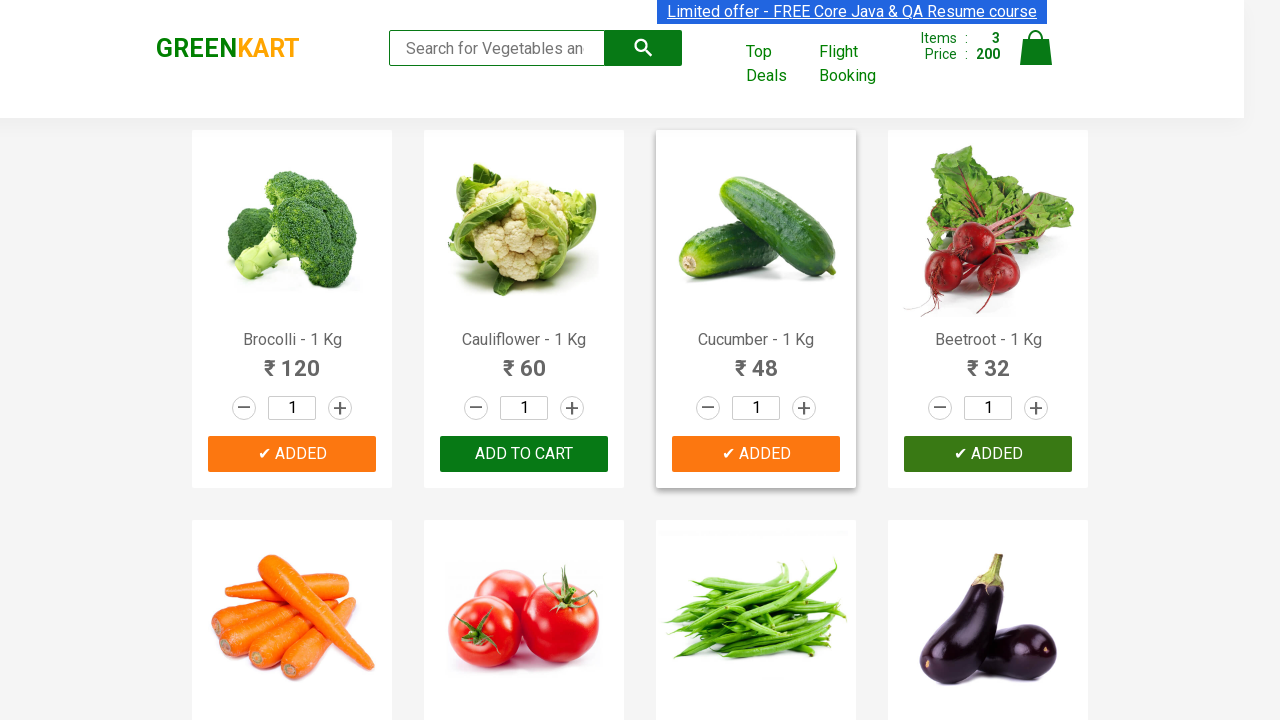

Successfully added all 3 required items (Cucumber, Brocolli, Beetroot) to cart
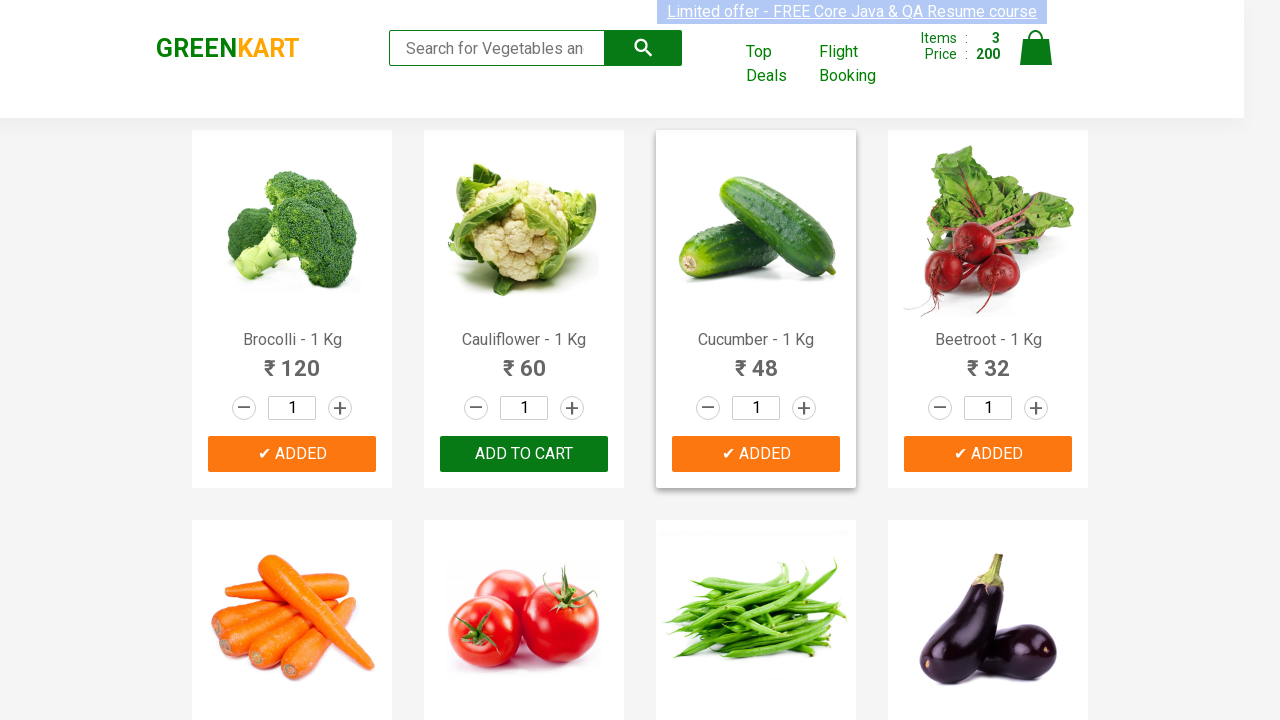

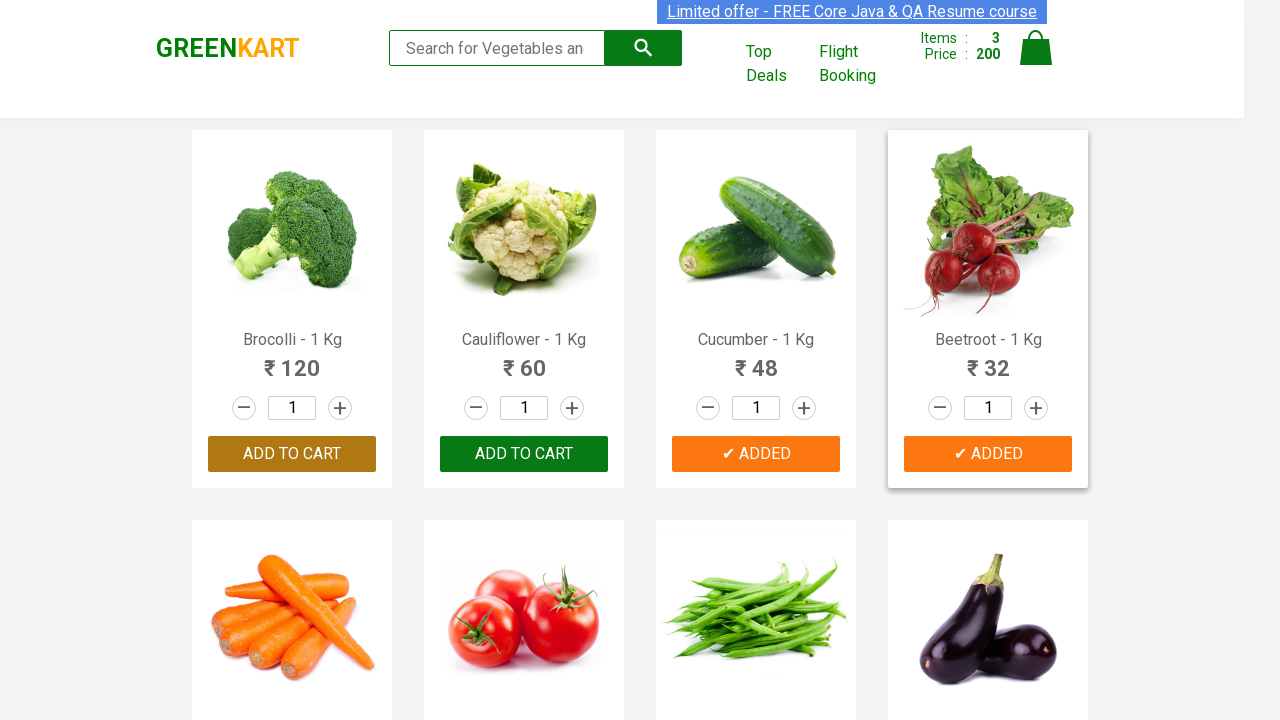